Verifies that the YouTube page title contains the text "YouTube"

Starting URL: https://www.youtube.com

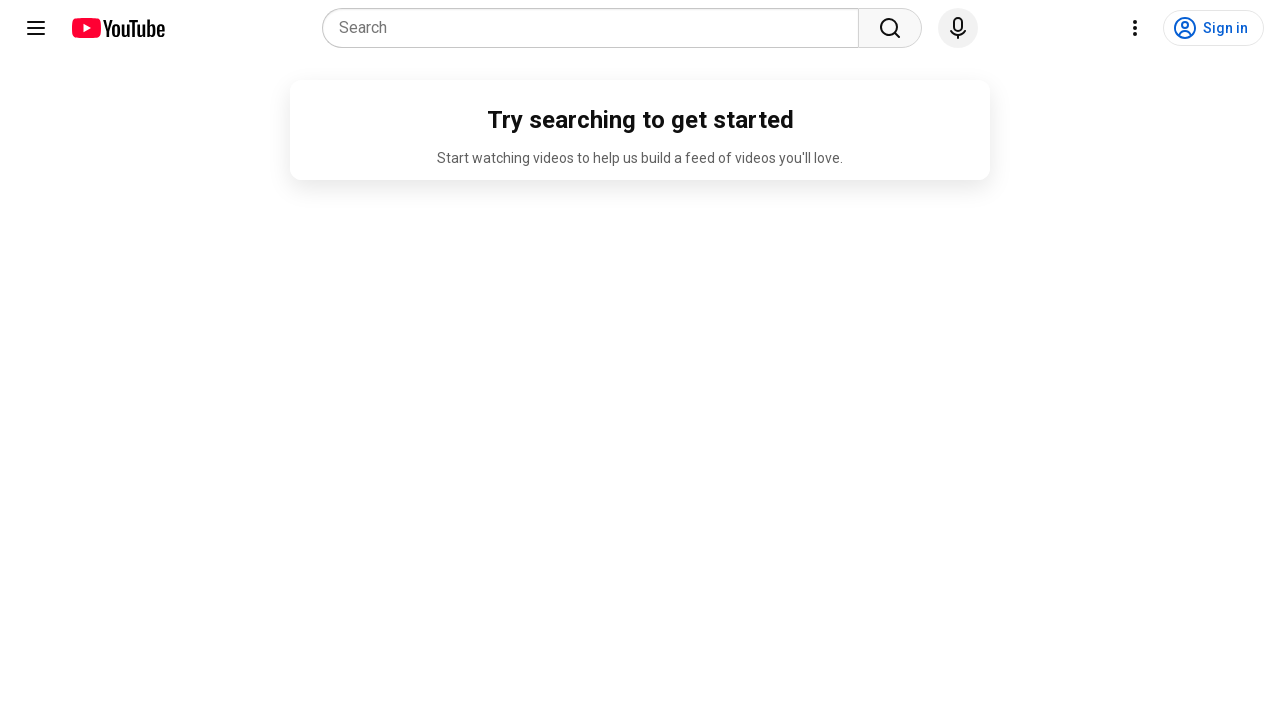

Navigated to https://www.youtube.com
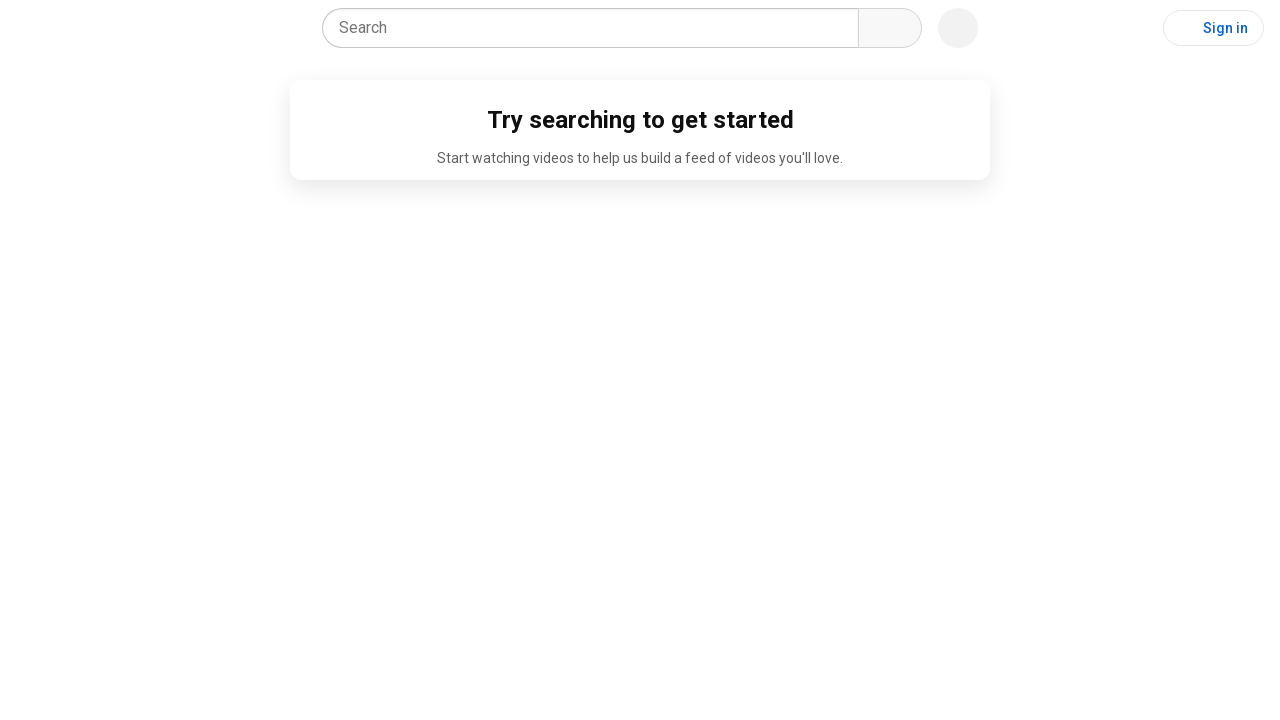

Verified that page title contains 'YouTube'
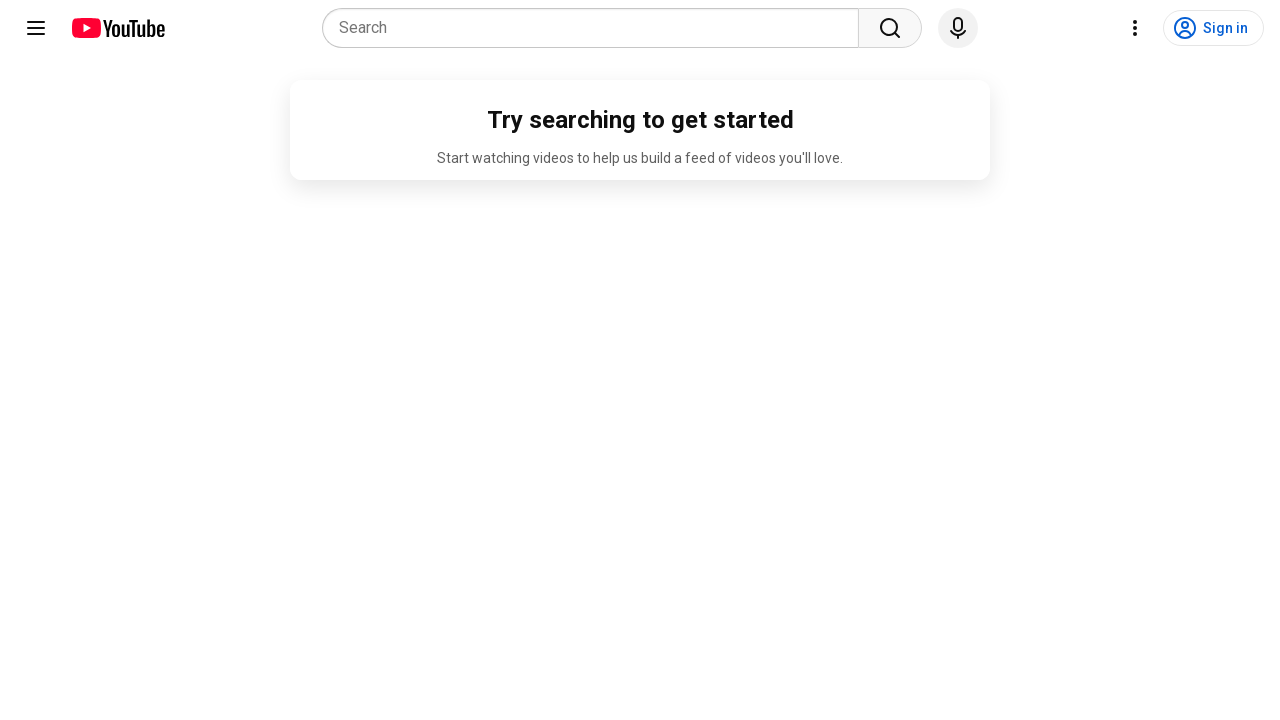

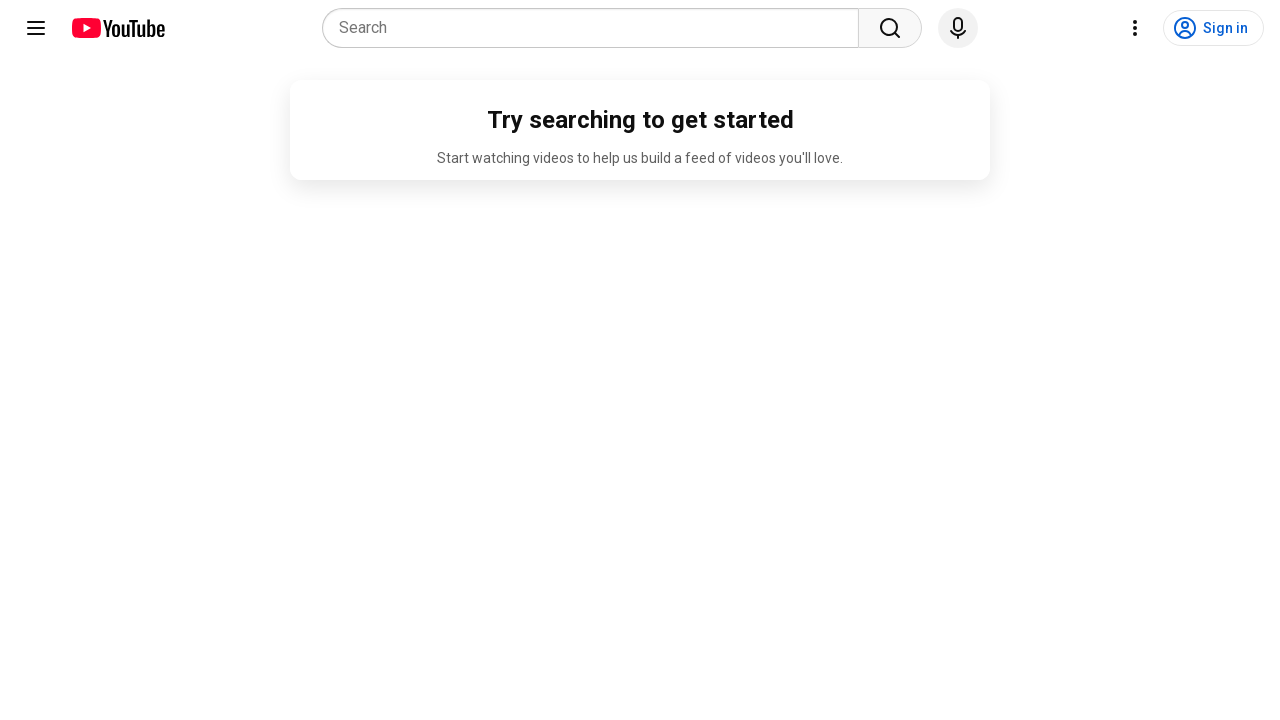